Tests login with invalid credentials and verifies the error message

Starting URL: https://the-internet.herokuapp.com/login

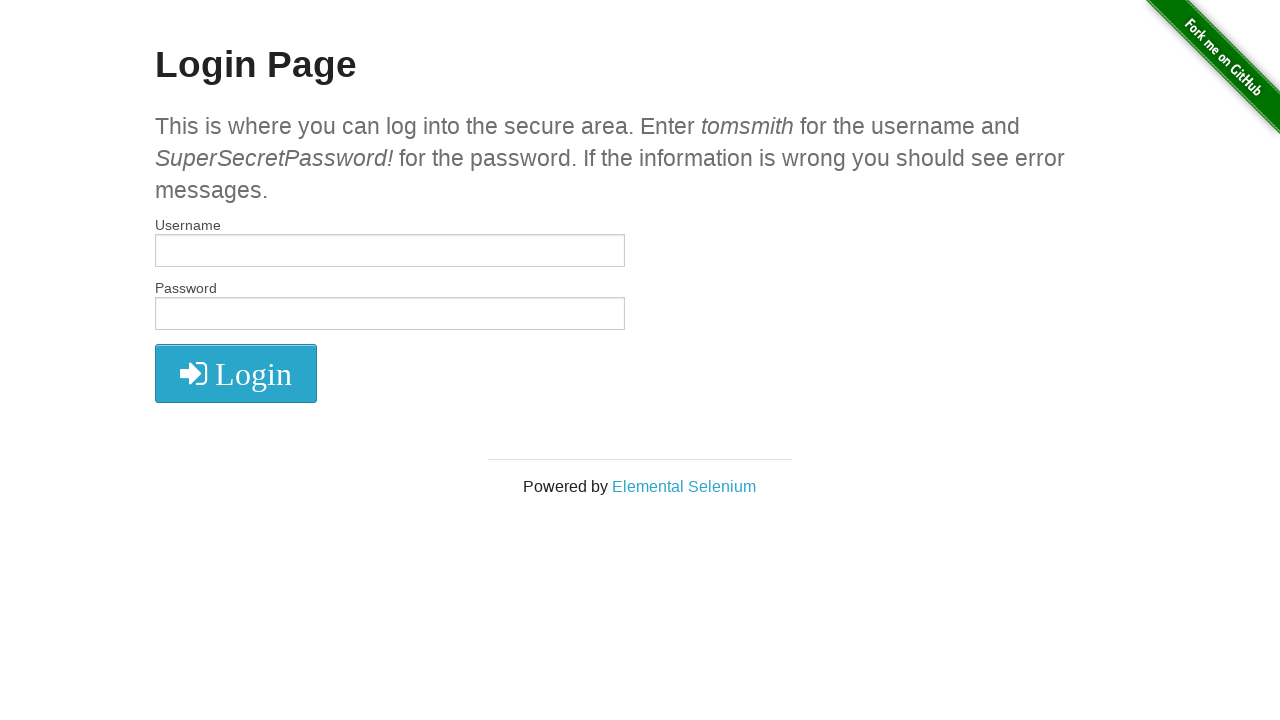

Filled username field with 'wrong_user' on #username
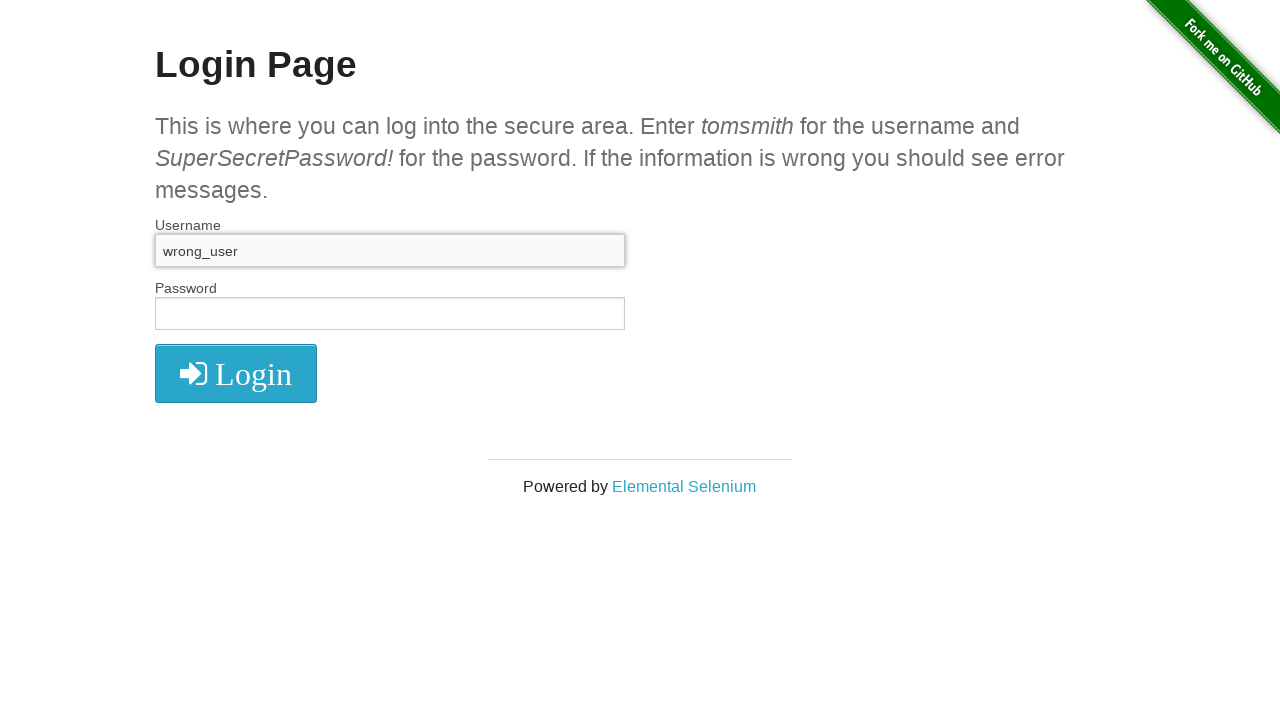

Filled password field with 'wrong_password' on #password
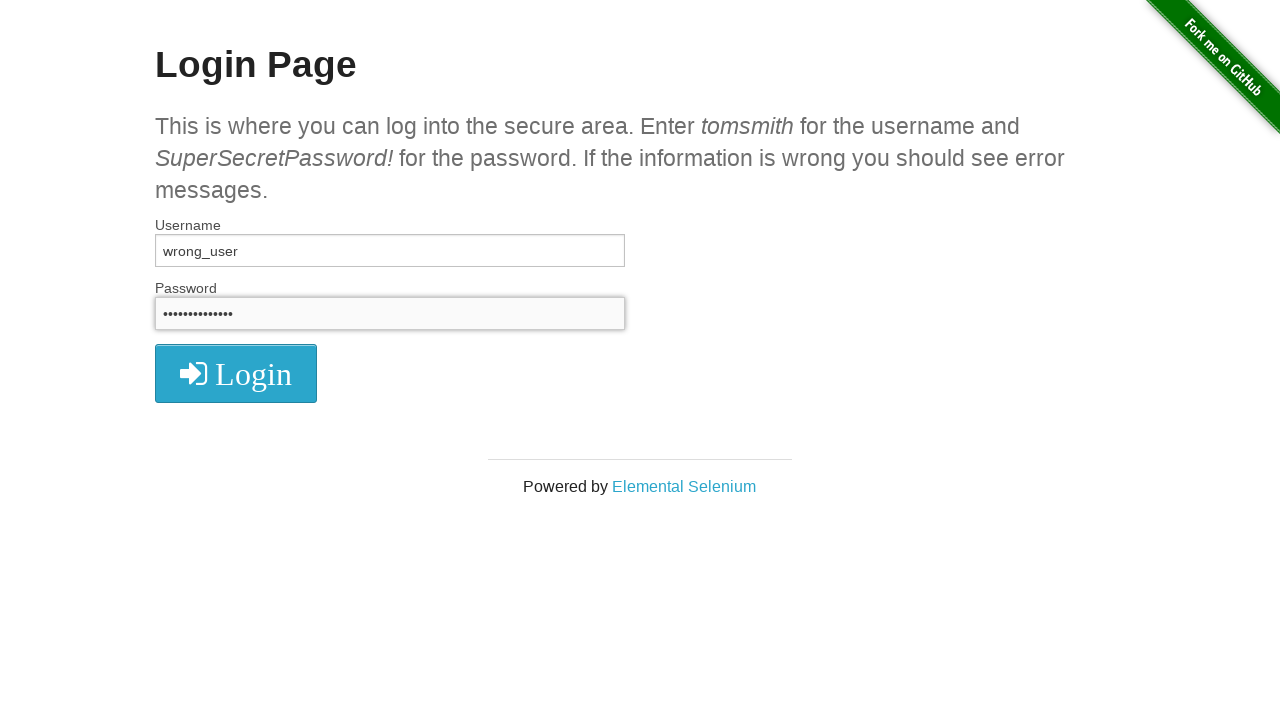

Clicked login button at (236, 374) on .fa-sign-in
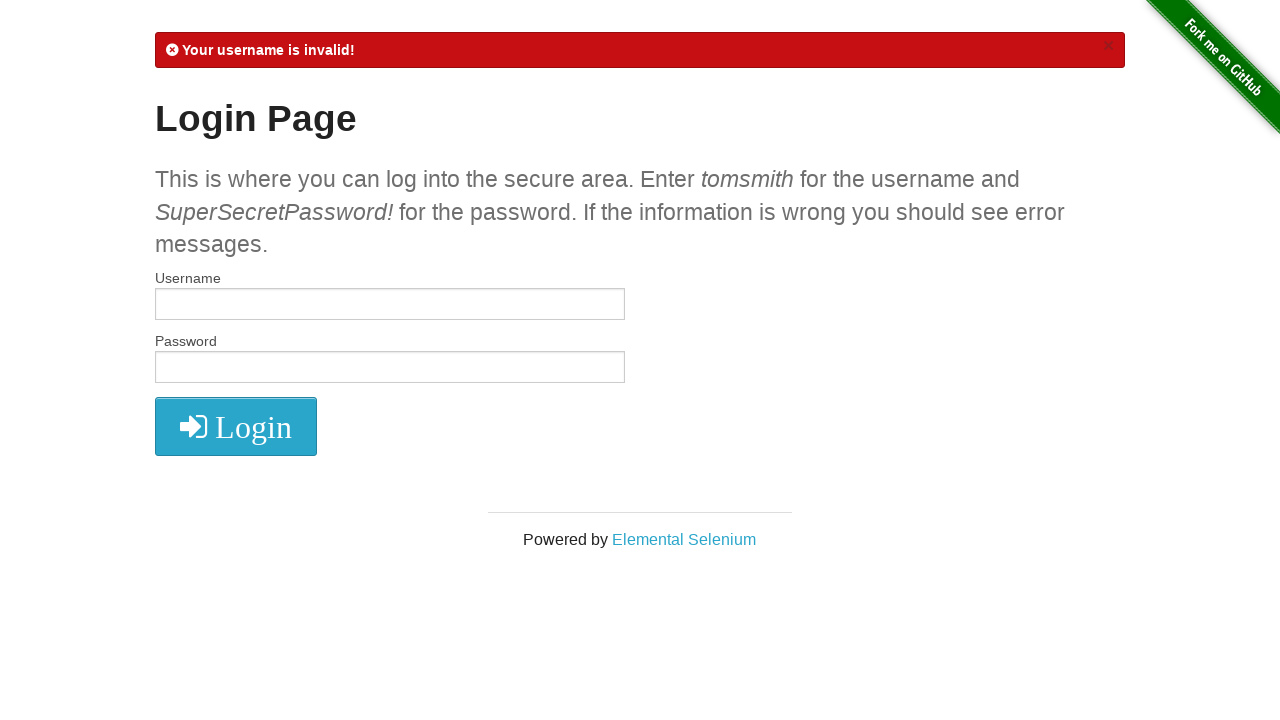

Retrieved error message from flash element
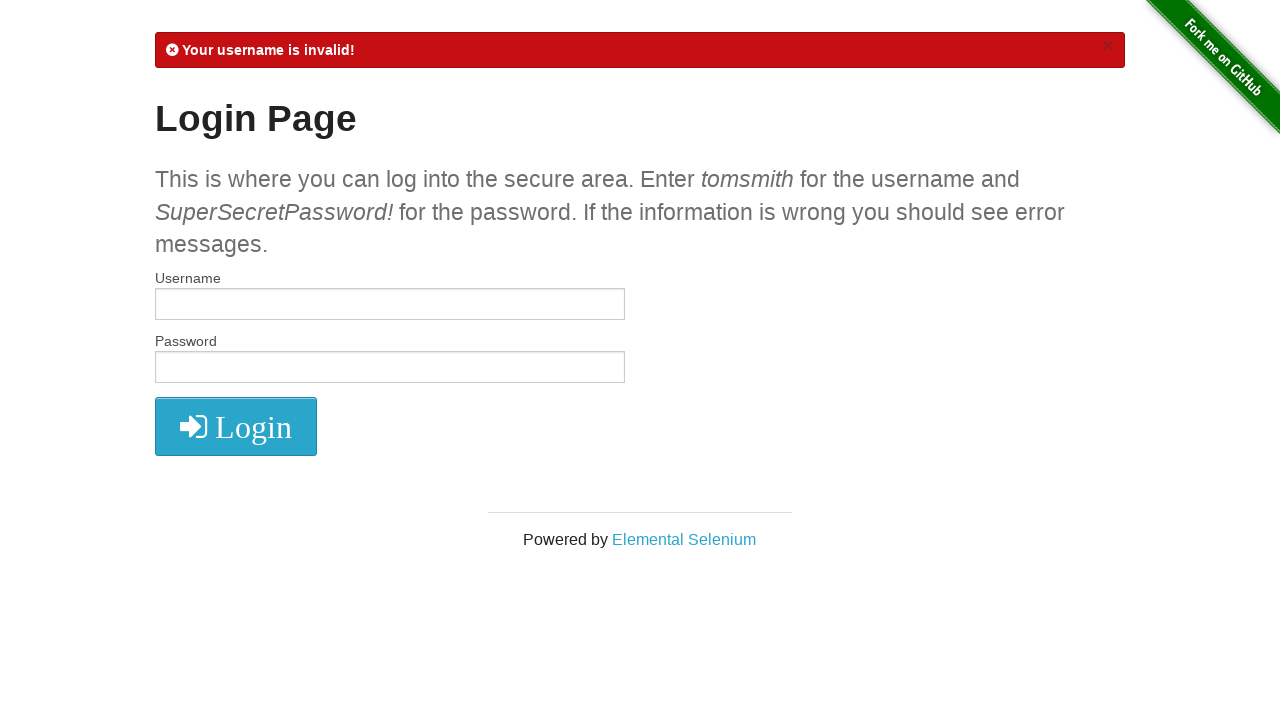

Verified error message contains 'Your username is invalid!'
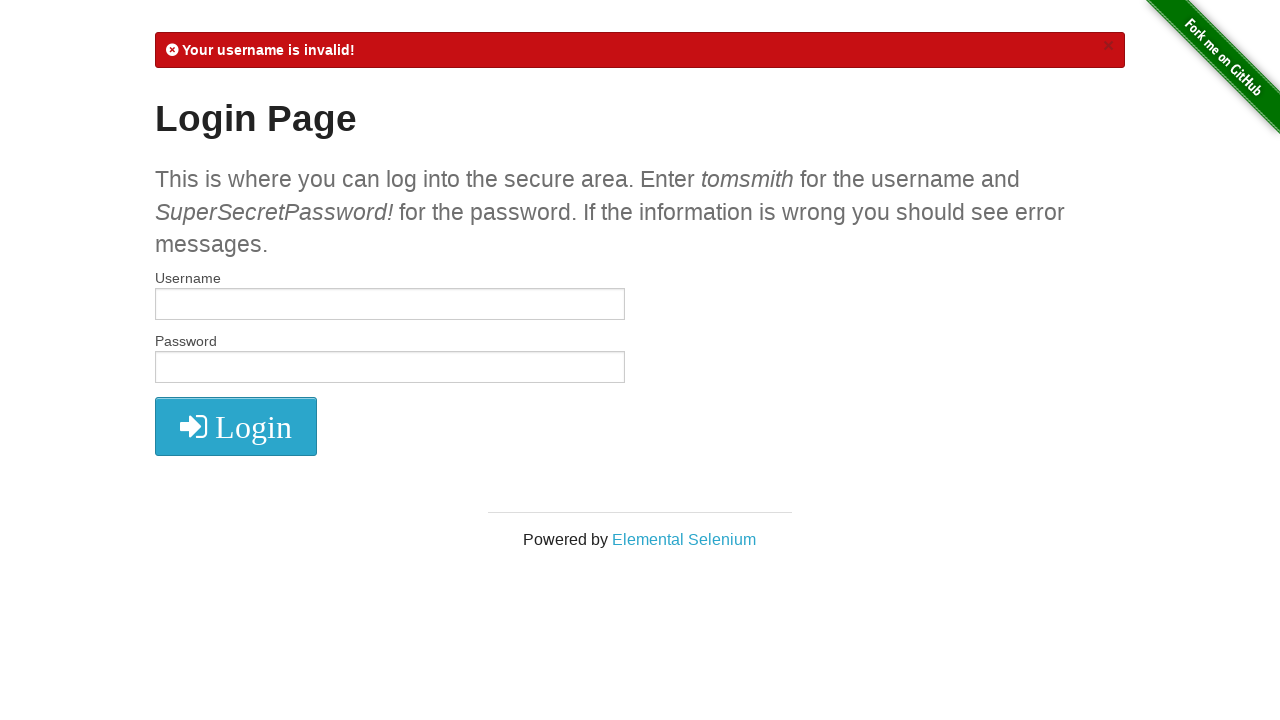

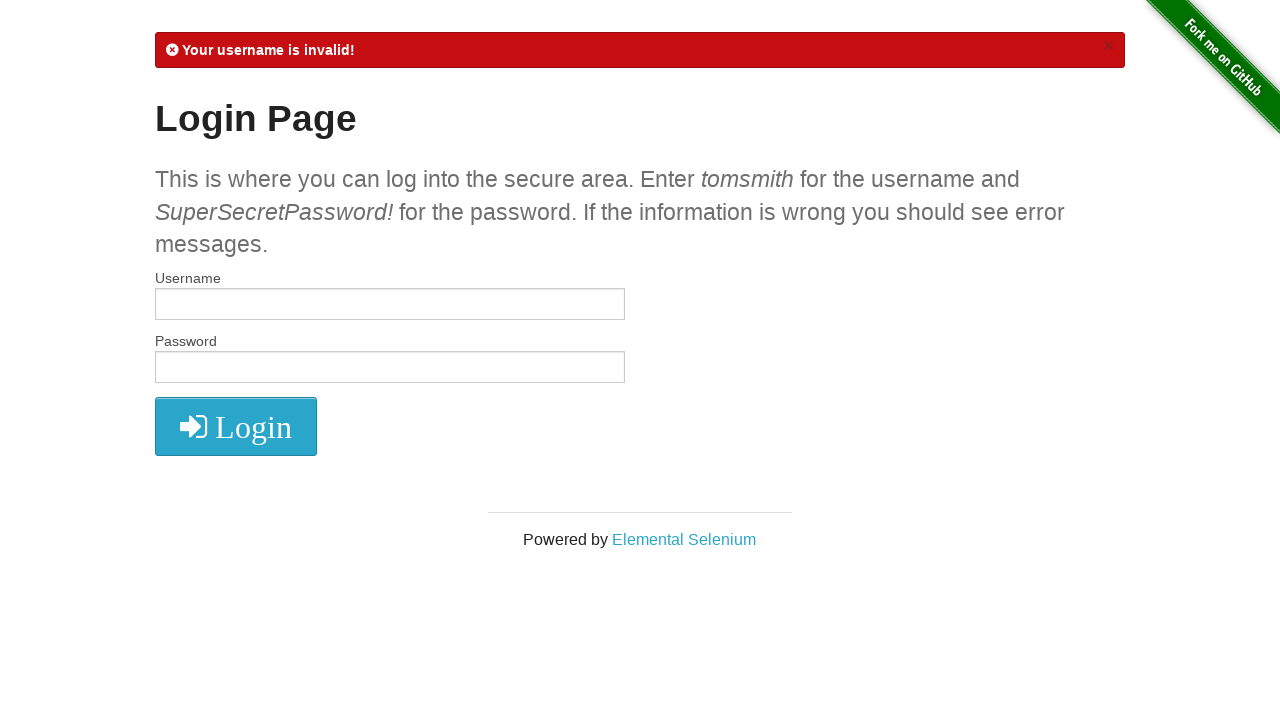